Tests menu hover functionality by hovering over main menu items and their nested sub-items, including a sub-sub menu list to verify dropdown menu behavior.

Starting URL: https://demoqa.com/menu#

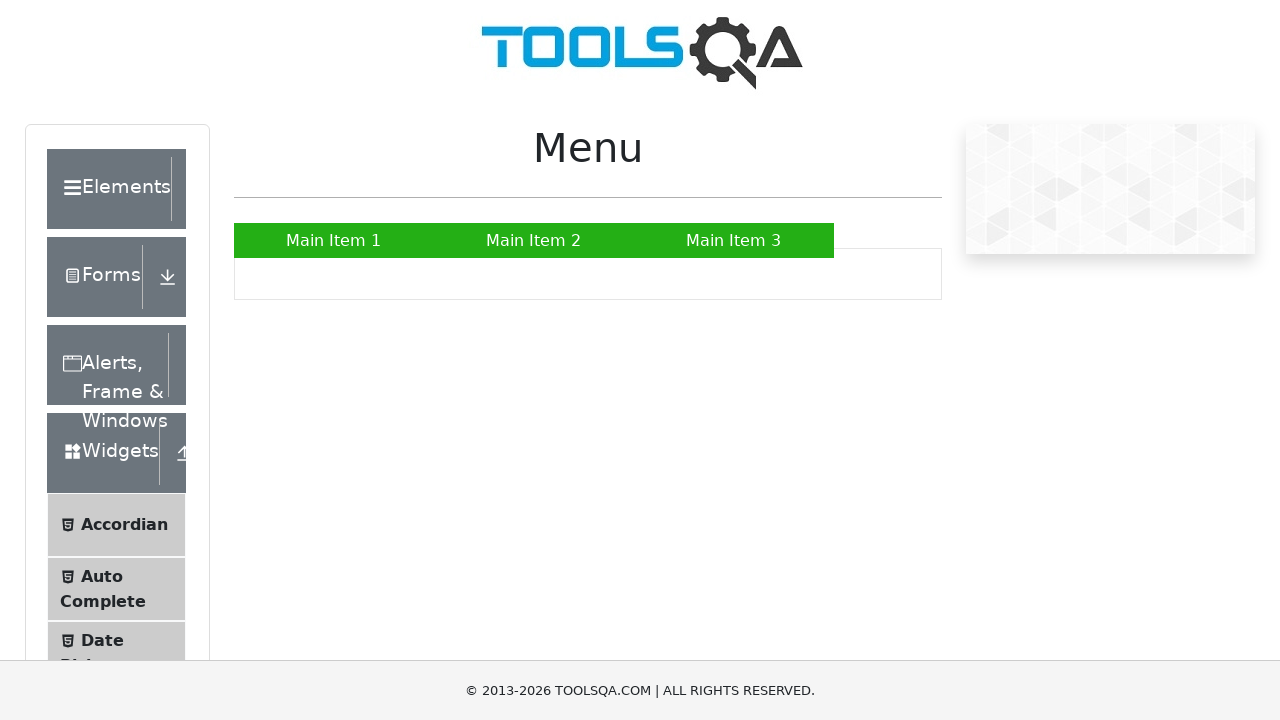

Hovered over first main menu item (Main Item 1) at (334, 240) on xpath=//ul[@id='nav']/li[1]
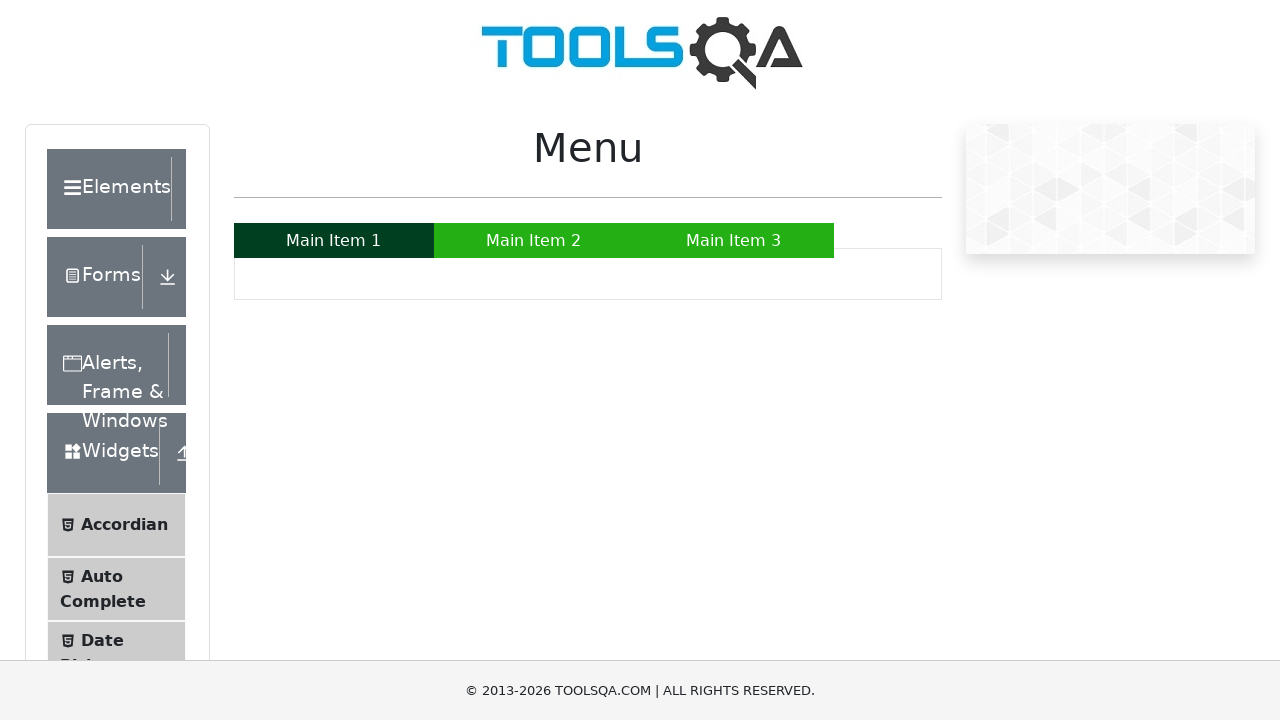

Hovered over second main menu item (Main Item 2) at (534, 240) on xpath=//ul[@id='nav']/li[2]
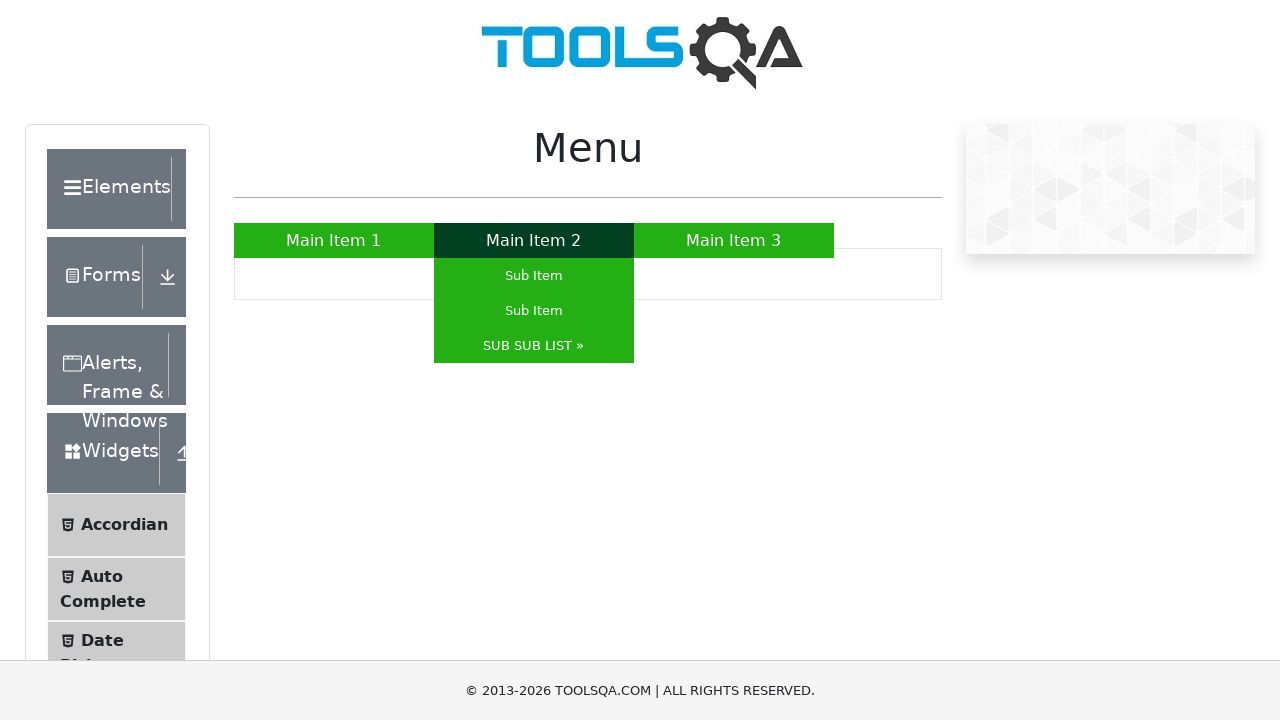

Scrolled down 100px to ensure menu visibility
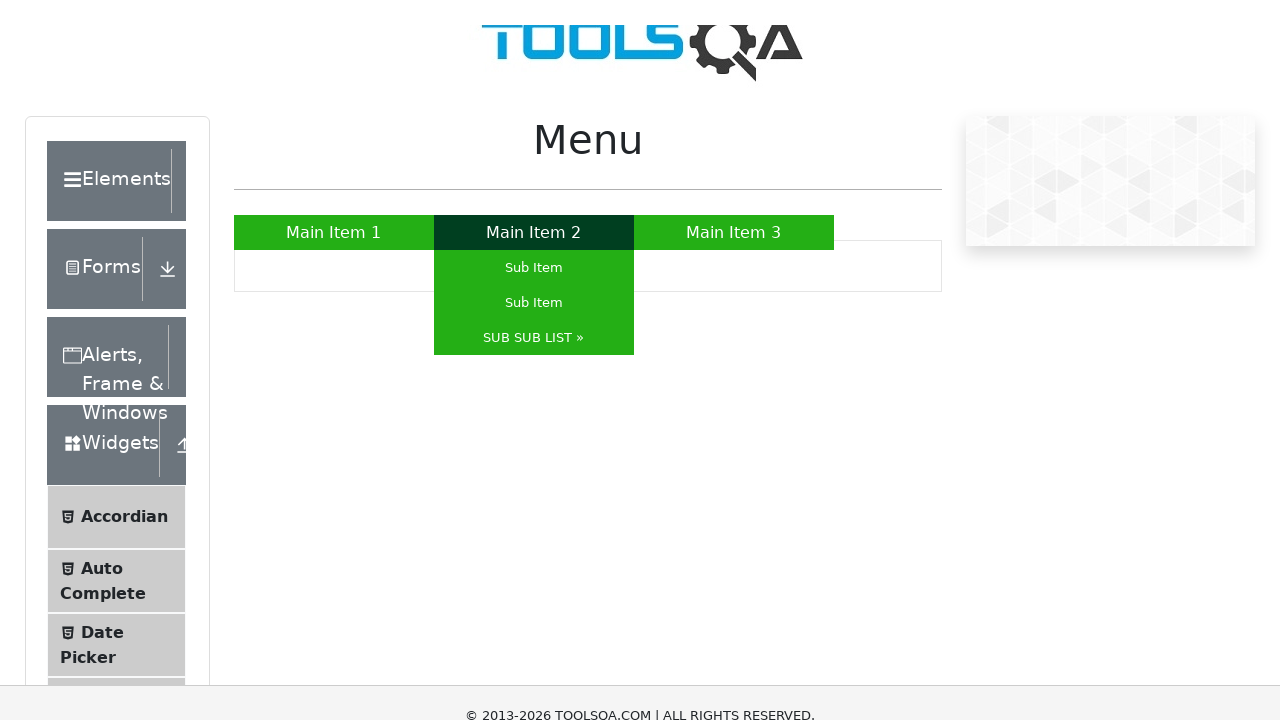

Hovered over first sub item under Main Item 2 at (534, 176) on xpath=//ul[@id='nav']/li[2]//ul/li[1]/a[text()='Sub Item']
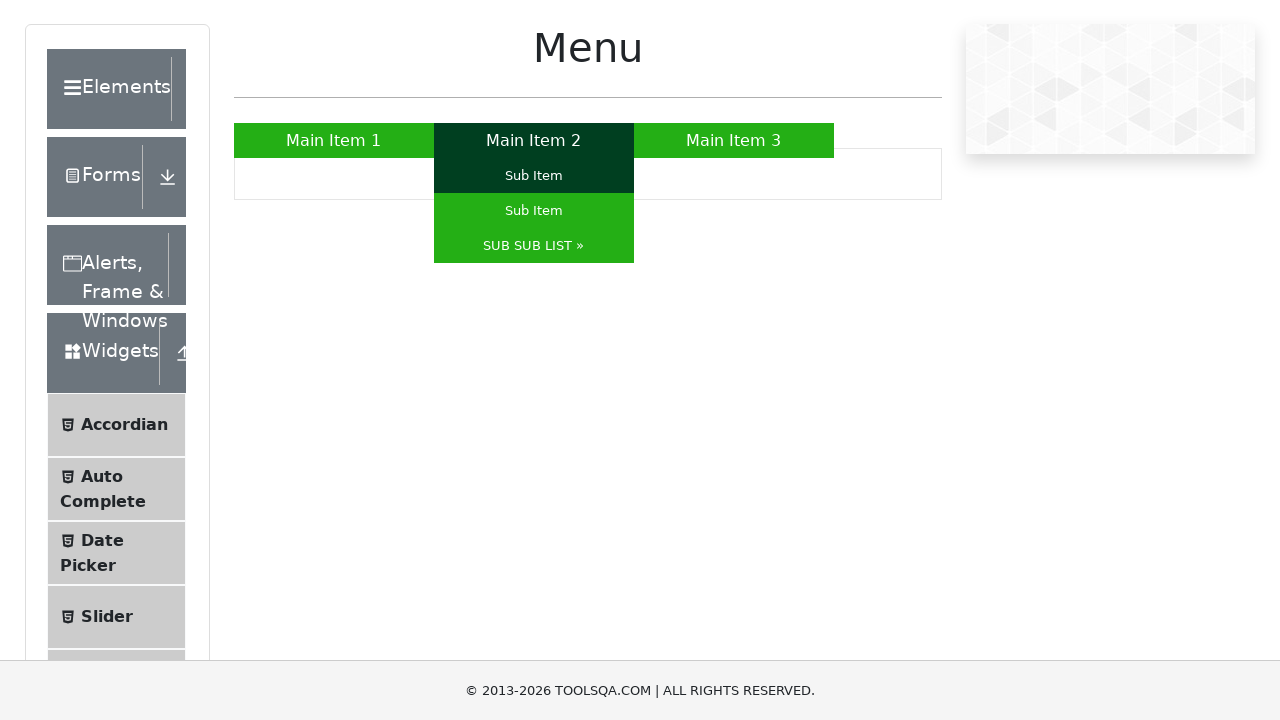

Hovered over second sub item under Main Item 2 at (534, 210) on xpath=//ul[@id='nav']/li[2]//ul/li[2]/a[text()='Sub Item']
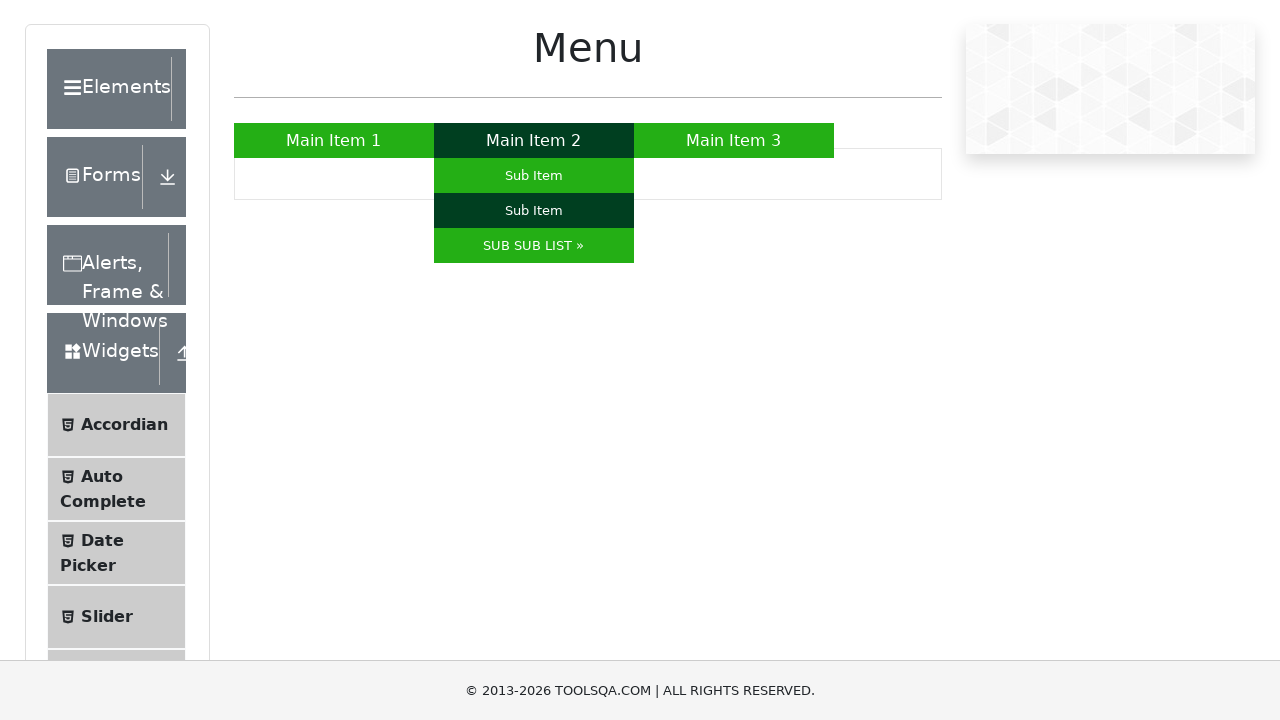

Hovered over SUB SUB LIST to reveal nested menu at (534, 246) on xpath=//ul[@id='nav']/li[2]//ul/li[3]/a[text()='SUB SUB LIST »']
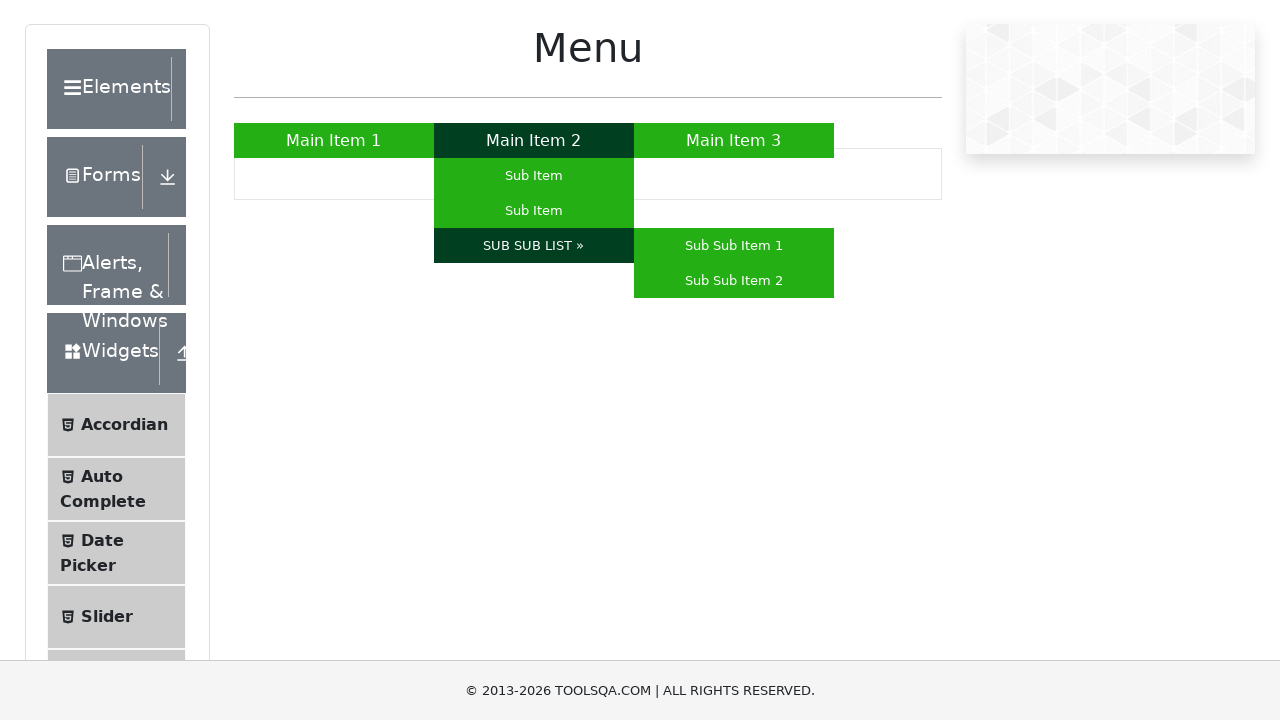

Hovered over Sub Sub Item 1 at (734, 246) on xpath=//ul[@id='nav']/li[2]//ul/li[3]//ul/li[1]/a[text()='Sub Sub Item 1']
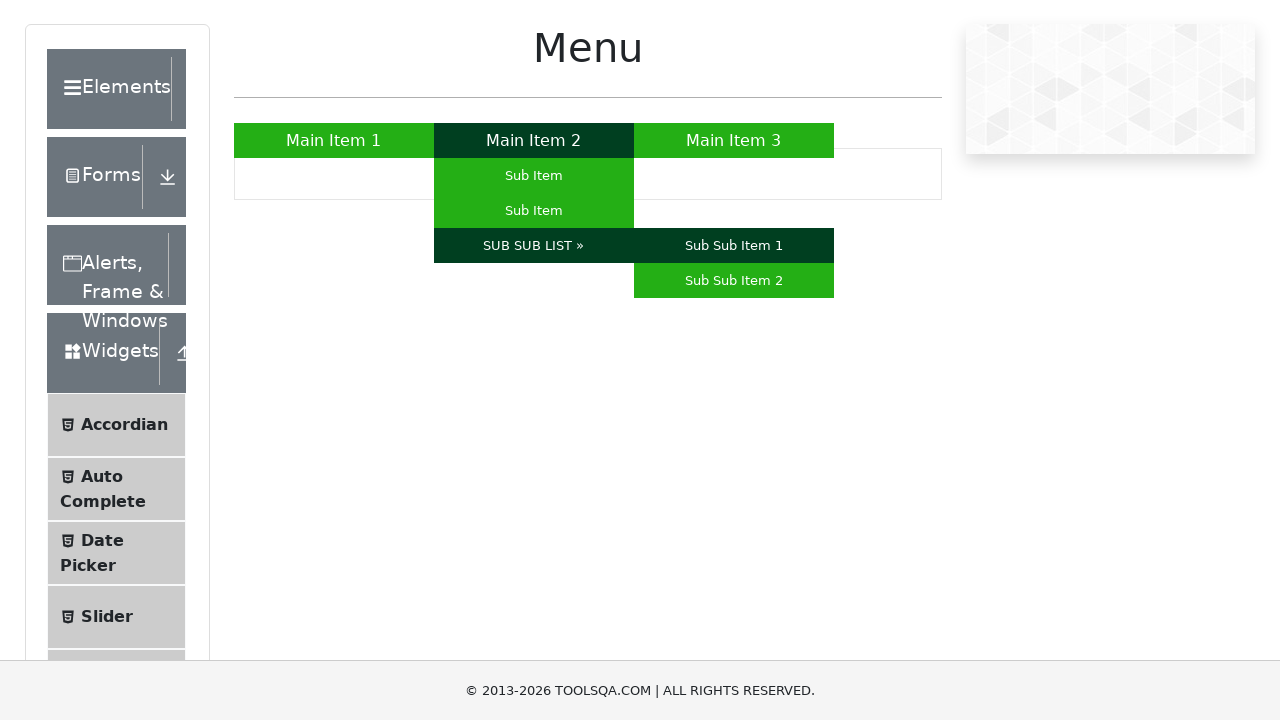

Hovered over Sub Sub Item 2 at (734, 280) on xpath=//ul[@id='nav']/li[2]//ul/li[3]//ul/li[2]/a[text()='Sub Sub Item 2']
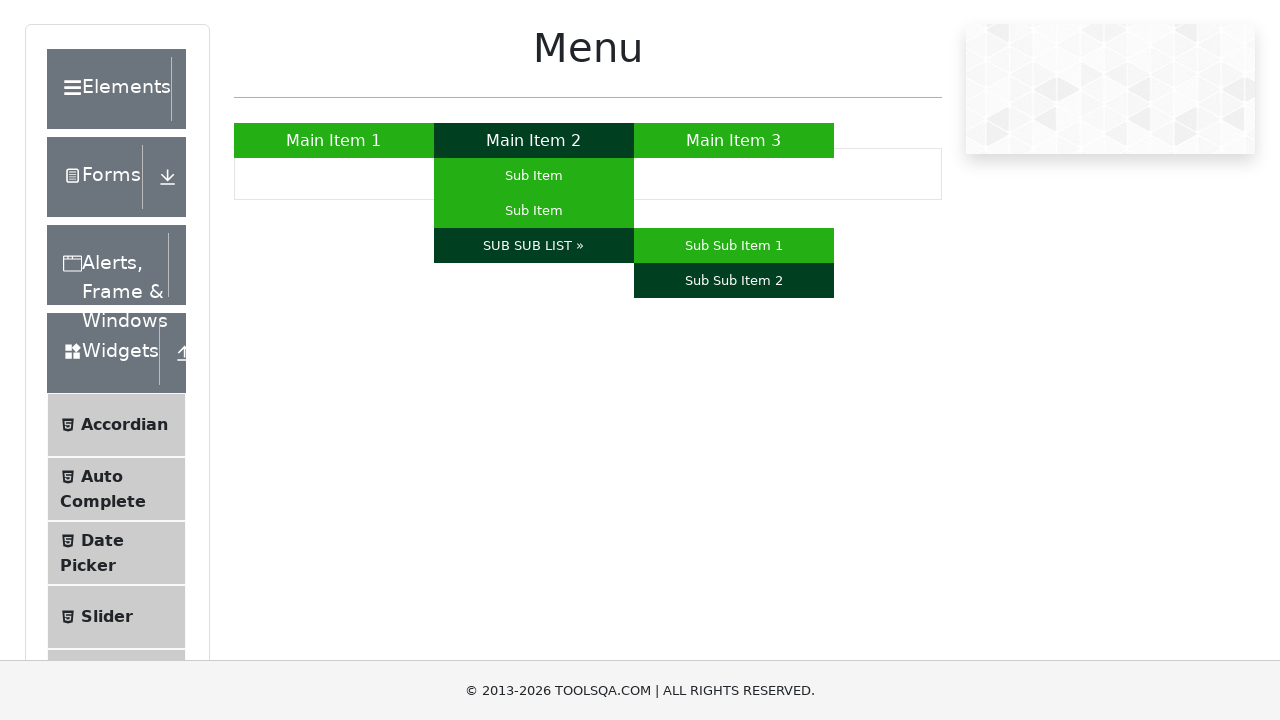

Hovered over third main menu item (Main Item 3) at (734, 140) on xpath=//ul[@id='nav']/li[3]/a
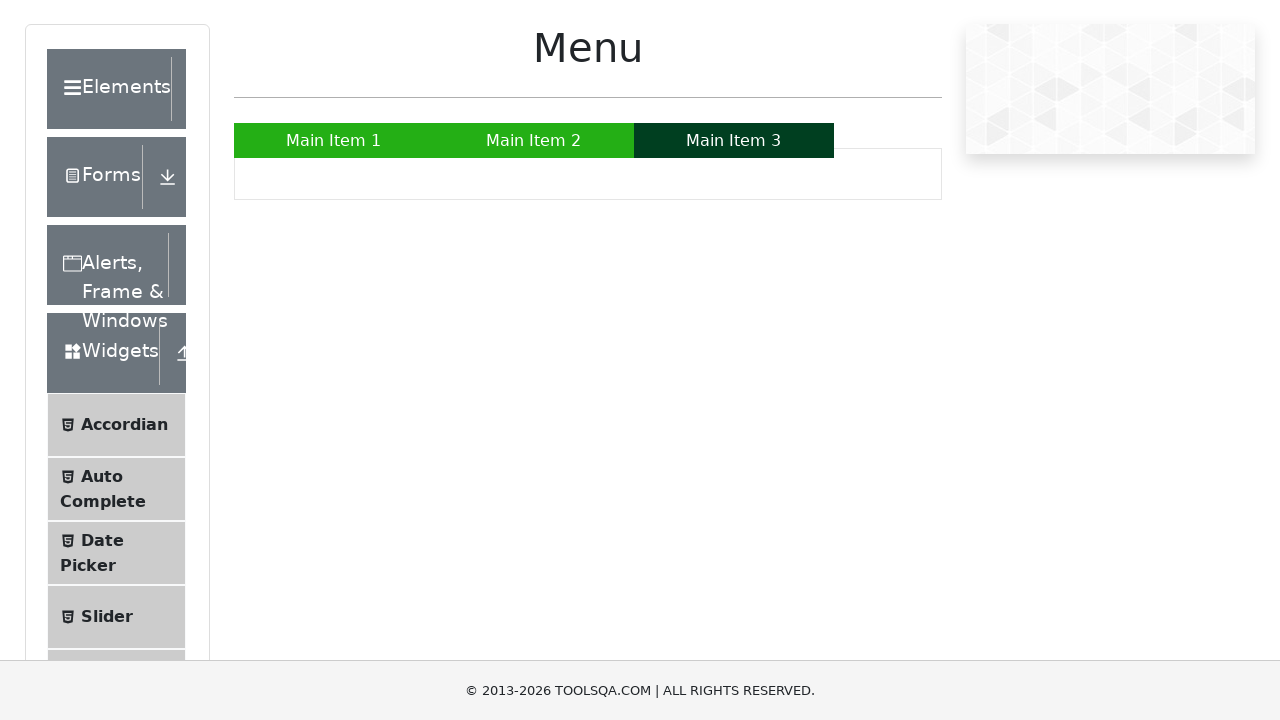

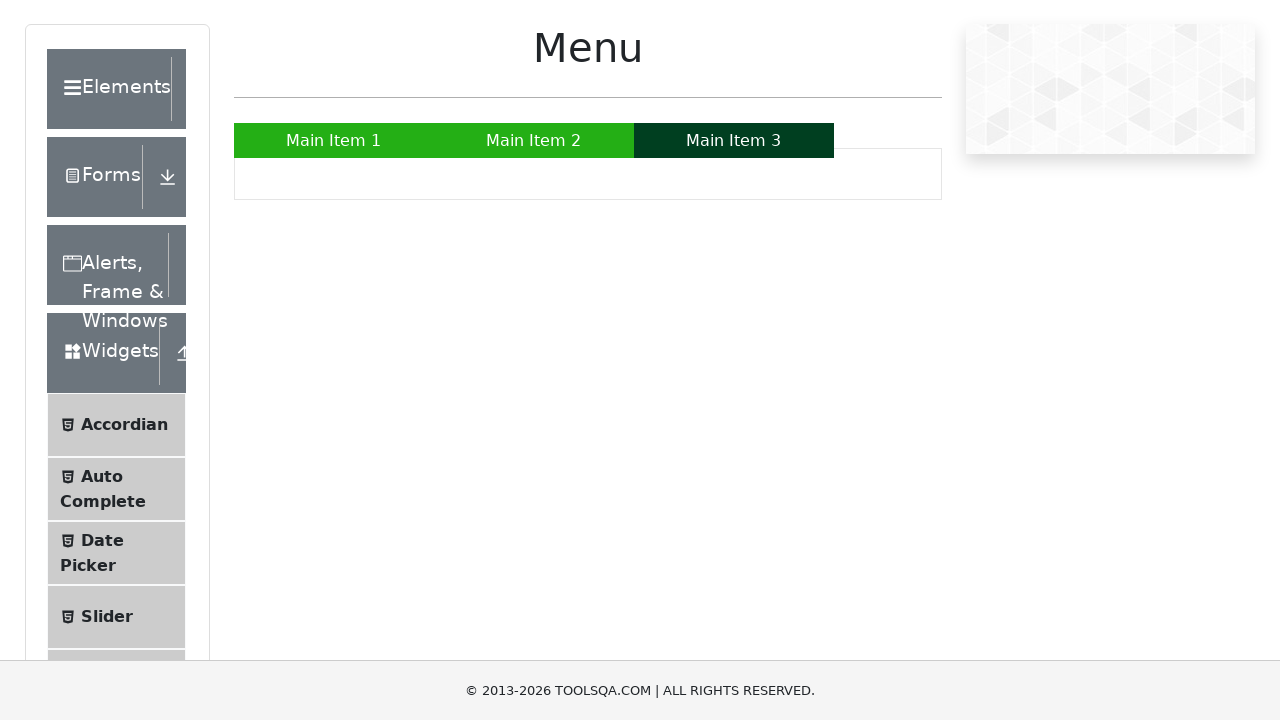